Tests email validation on signup form by entering invalid email format 'user@mail.1' and verifying the validation error message appears

Starting URL: https://koshelek.ru/authorization/signup

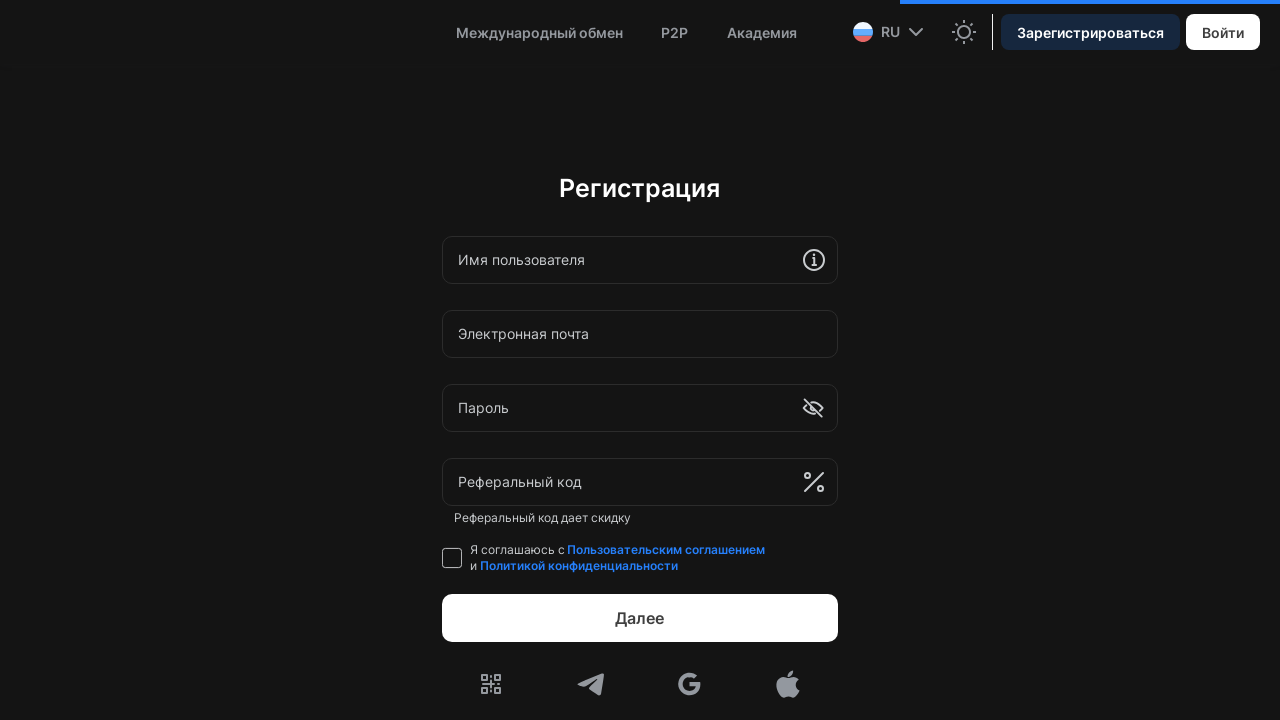

Waited 7 seconds for page to load
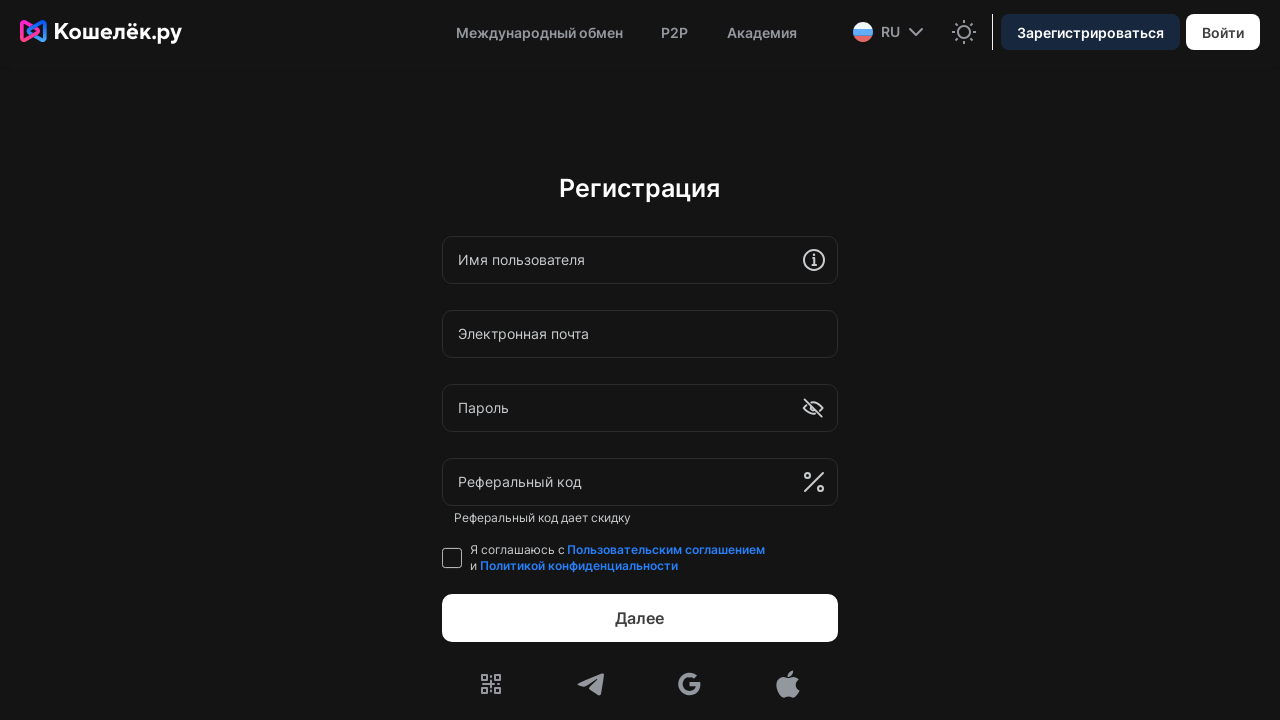

Located signup form within shadow DOM
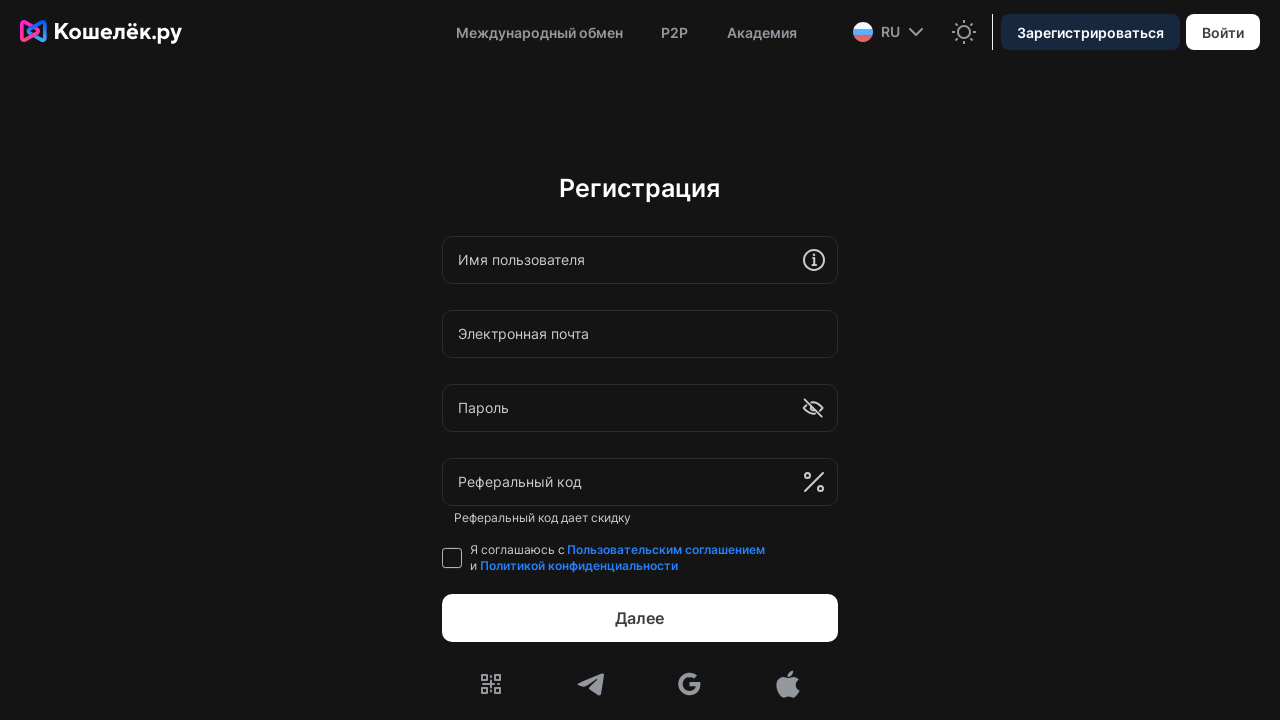

Entered invalid email 'user@mail.1' into email field on .remoteComponent >> form >> xpath=.//*[text()='Электронная почта']/../input
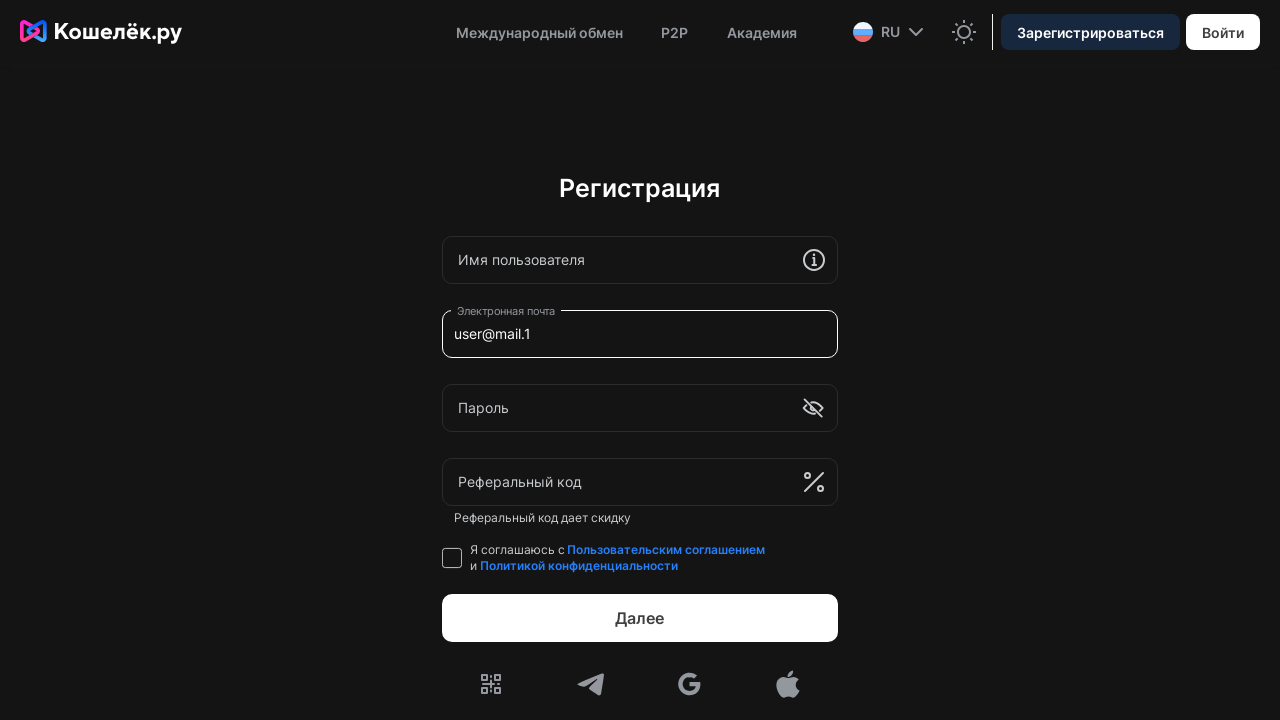

Waited 1 second before clicking password field
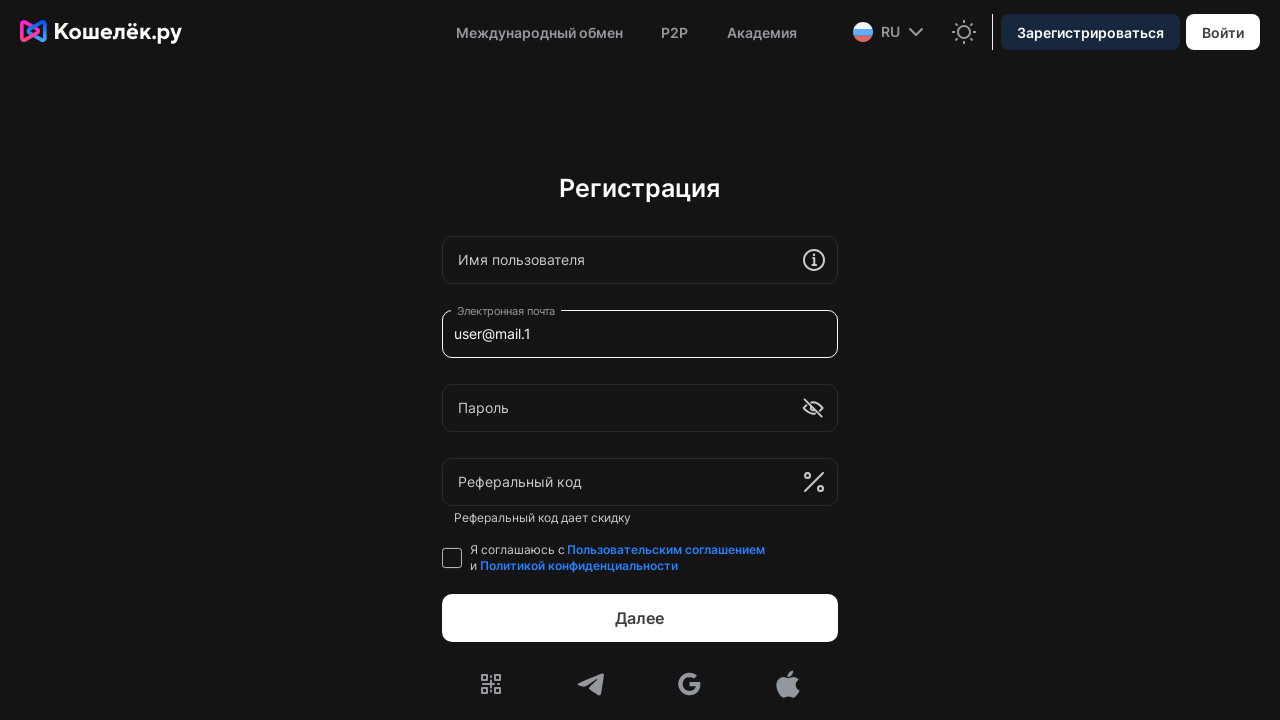

Clicked password field to trigger email validation at (618, 408) on .remoteComponent >> form >> xpath=.//*[text()='Пароль']/../input
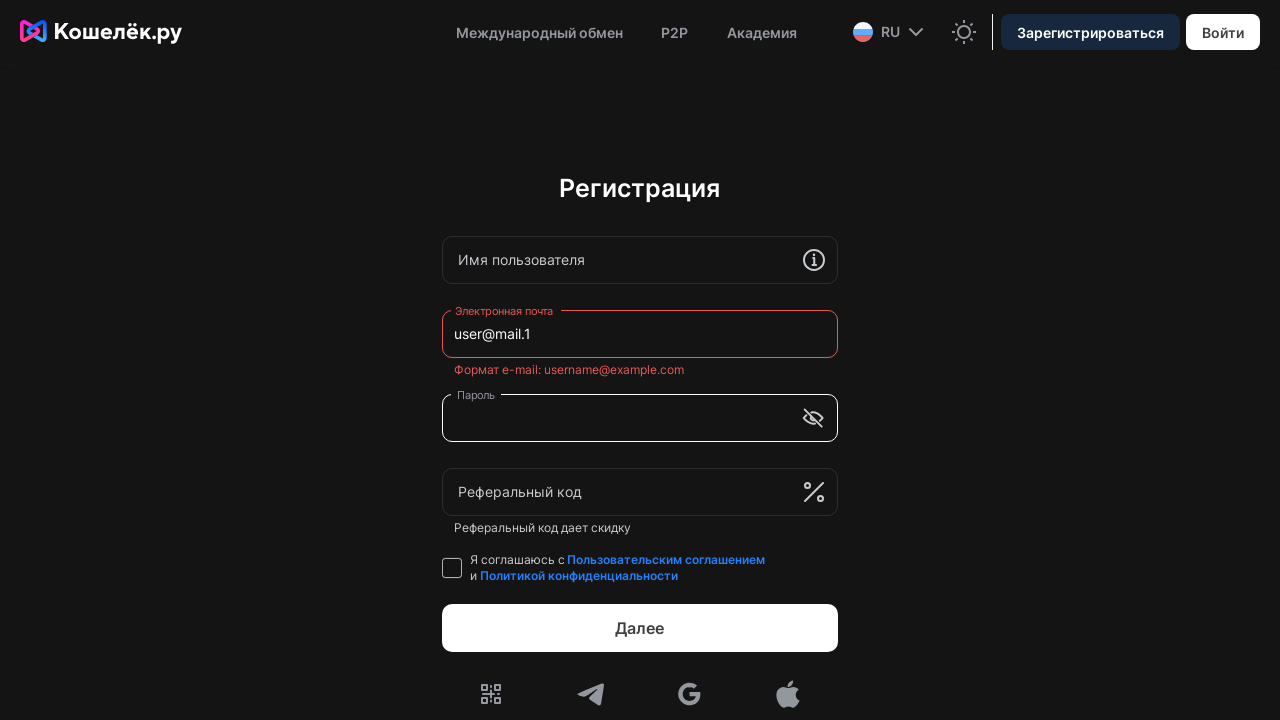

Email validation error message appeared
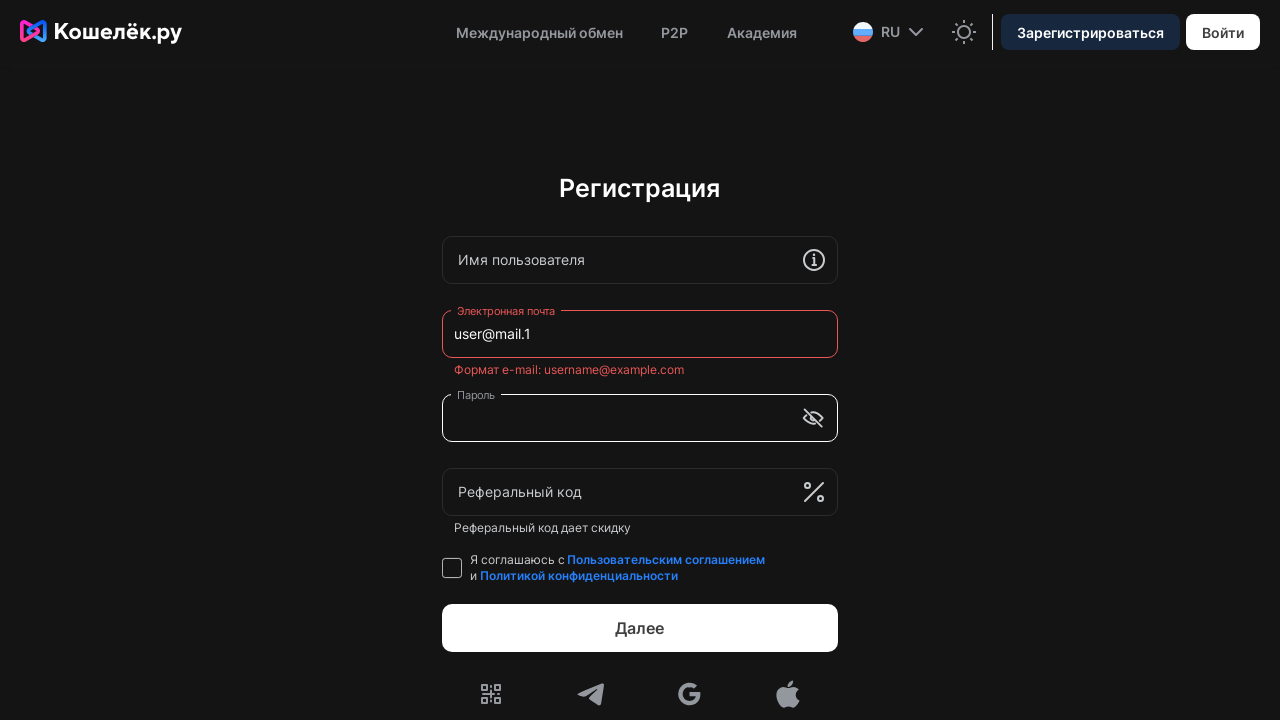

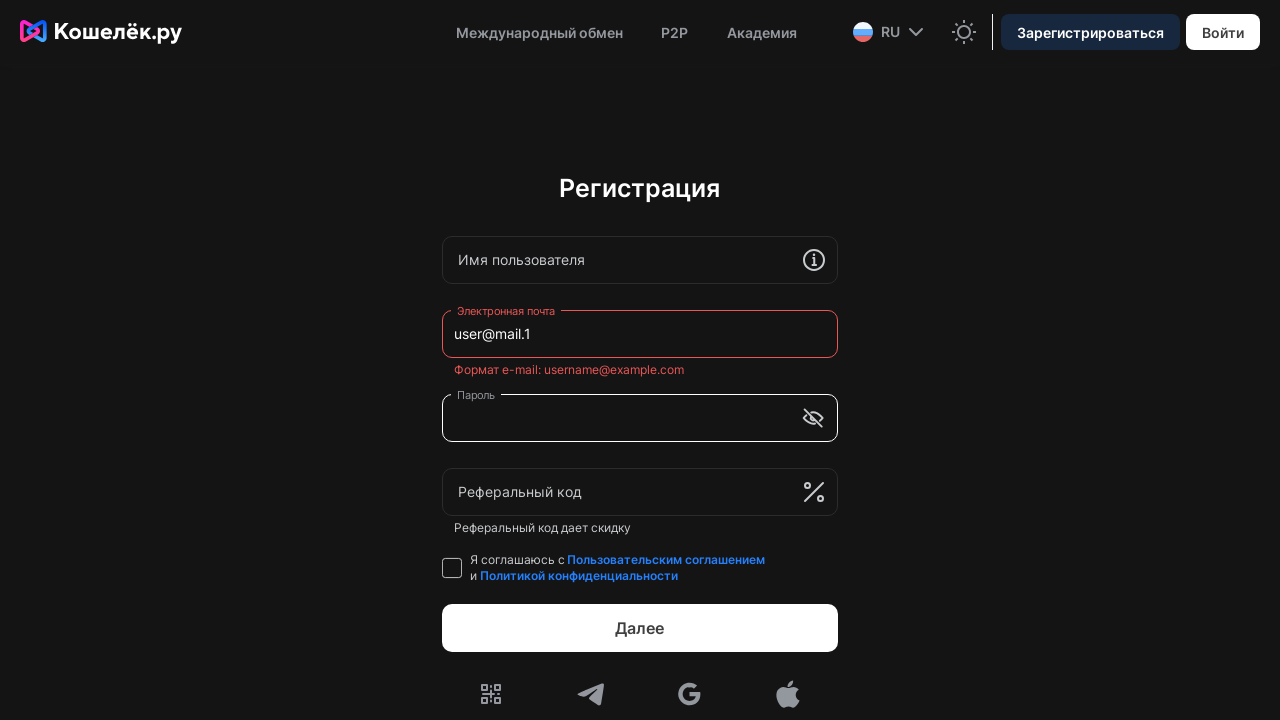